Tests hover/move-to-element action by scrolling to and hovering over a specific heading element.

Starting URL: https://anhtester.com/

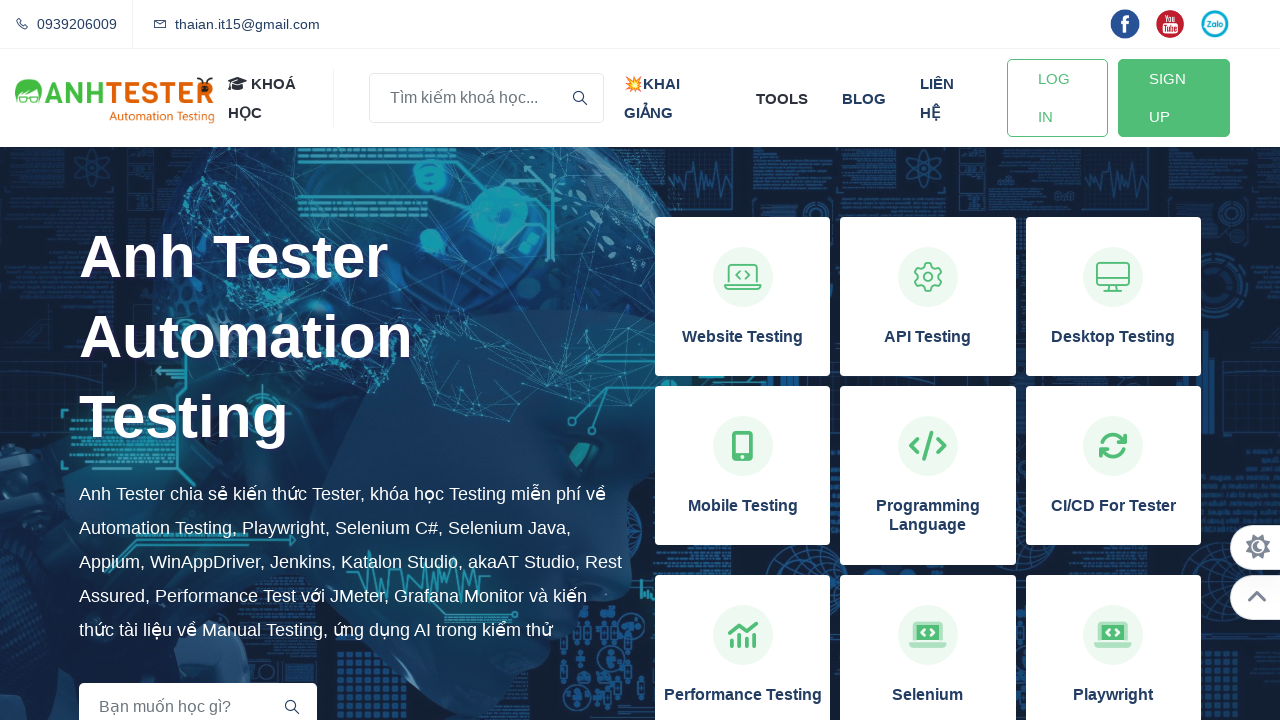

Waited for 'Kiến thức Automation Testing' heading to load
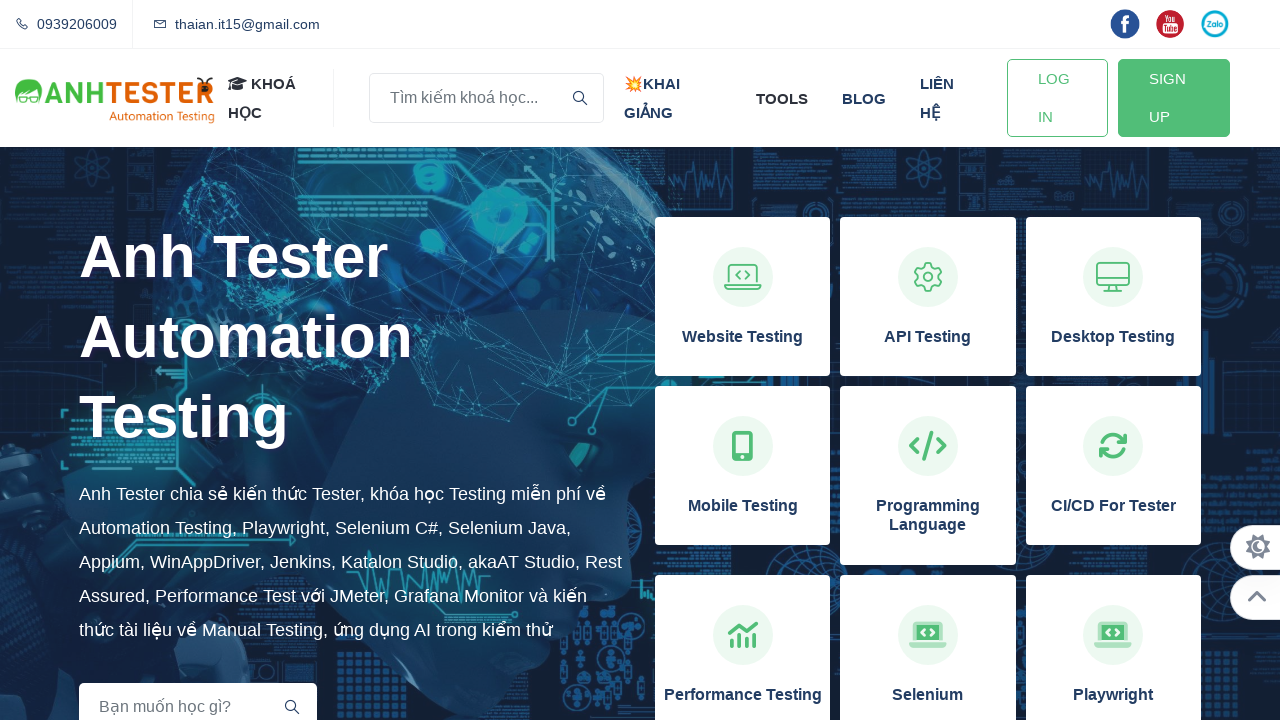

Hovered over 'Kiến thức Automation Testing' heading element at (640, 690) on h2:has-text('Kiến thức Automation Testing')
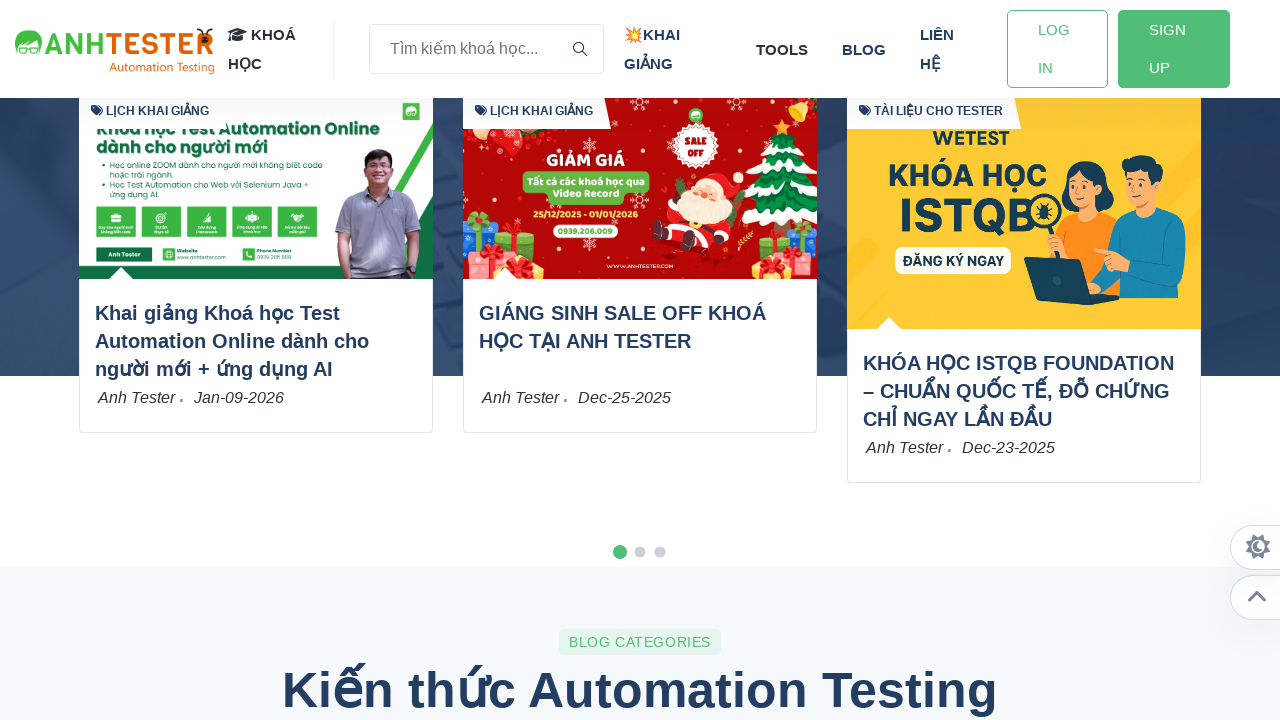

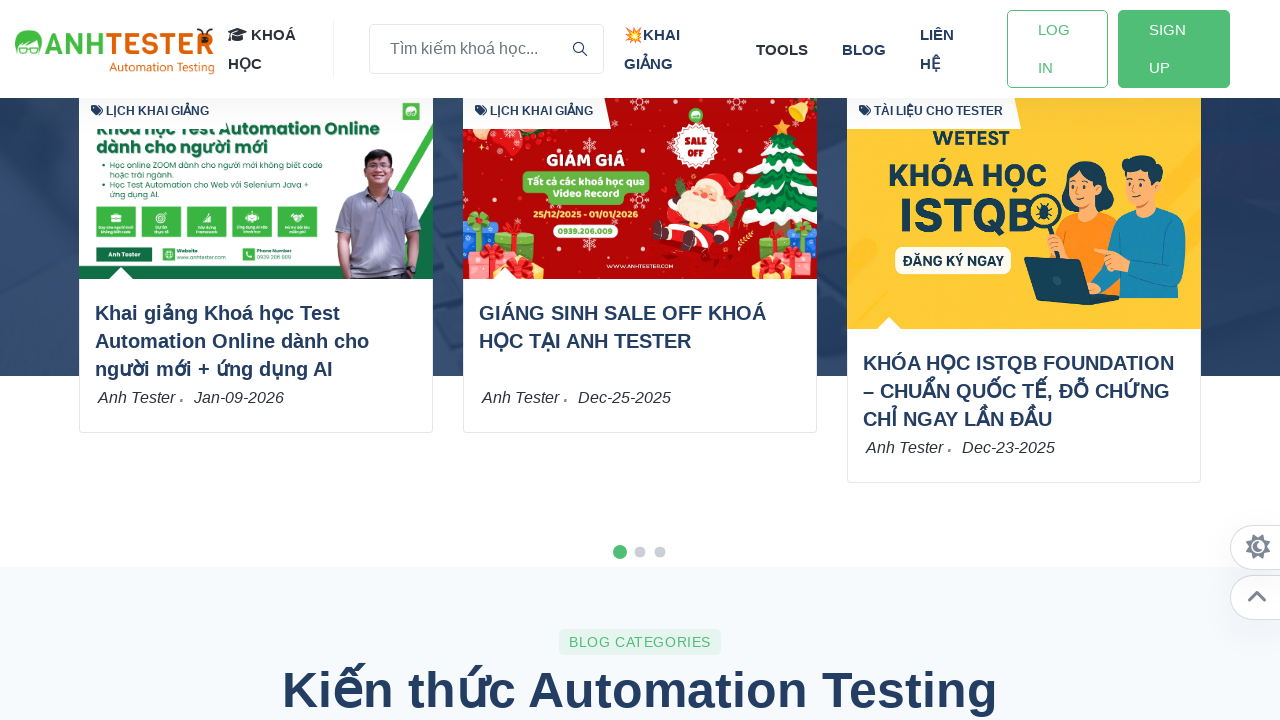